Tests dynamic control functionality by verifying an input field's enabled state, clicking a toggle button to enable it, and confirming the state change.

Starting URL: https://v1.training-support.net/selenium/dynamic-controls

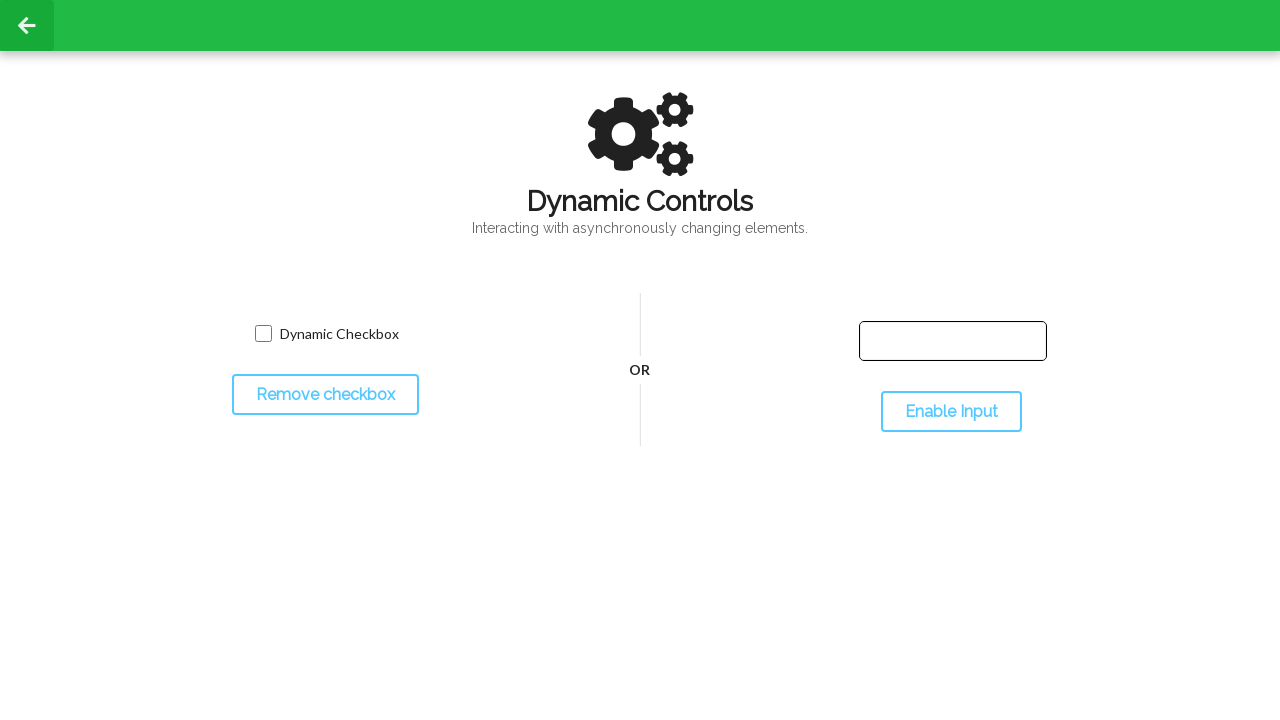

Located the input text field
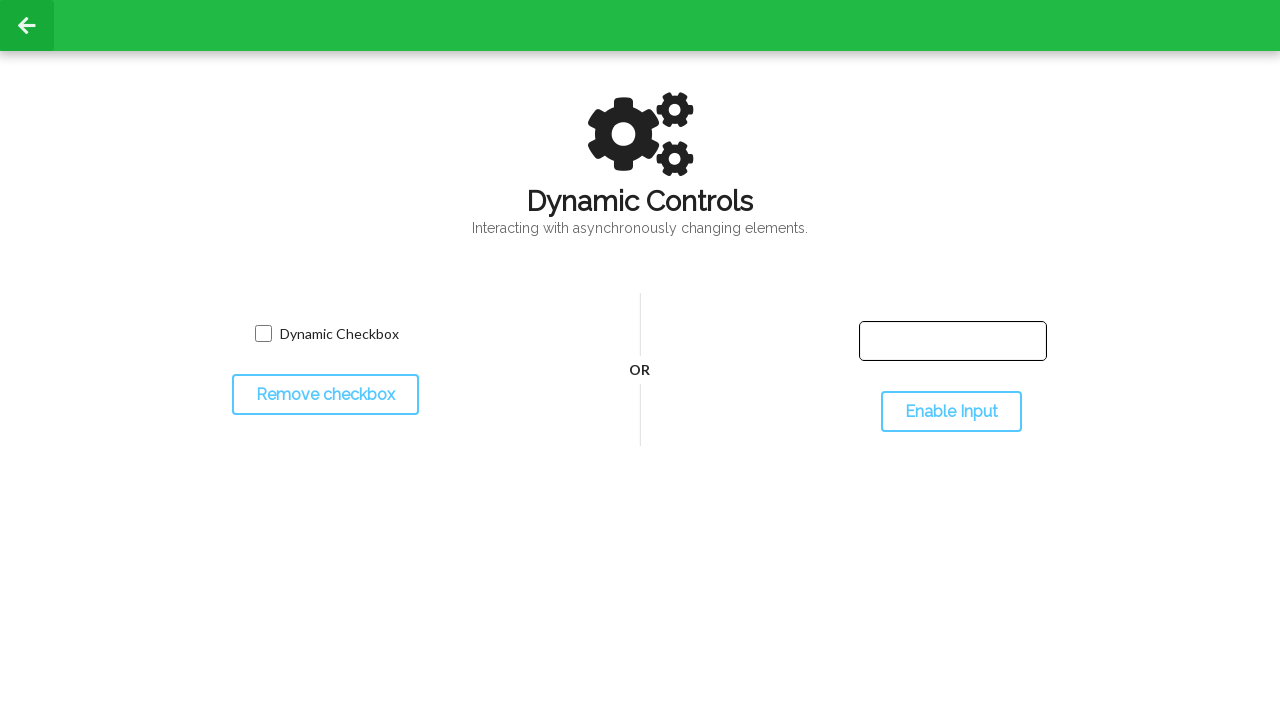

Verified input field is present and initially disabled
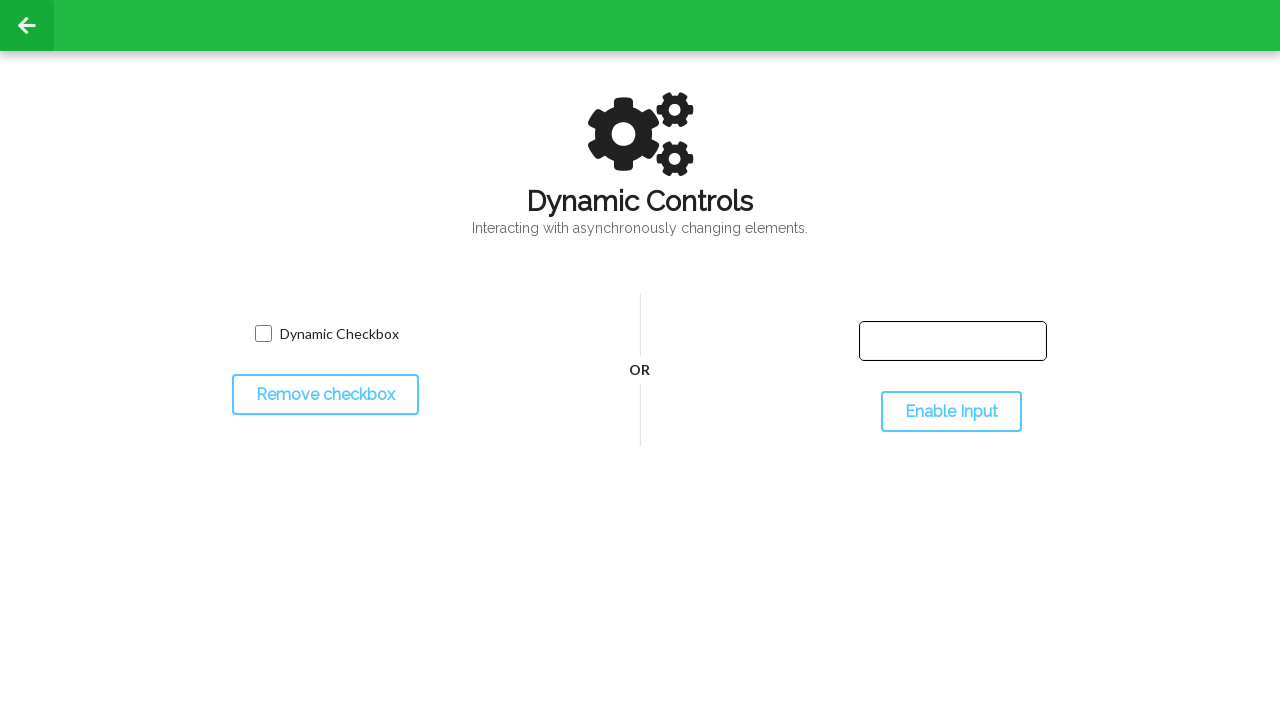

Clicked the toggle button to enable the input field at (951, 412) on #toggleInput
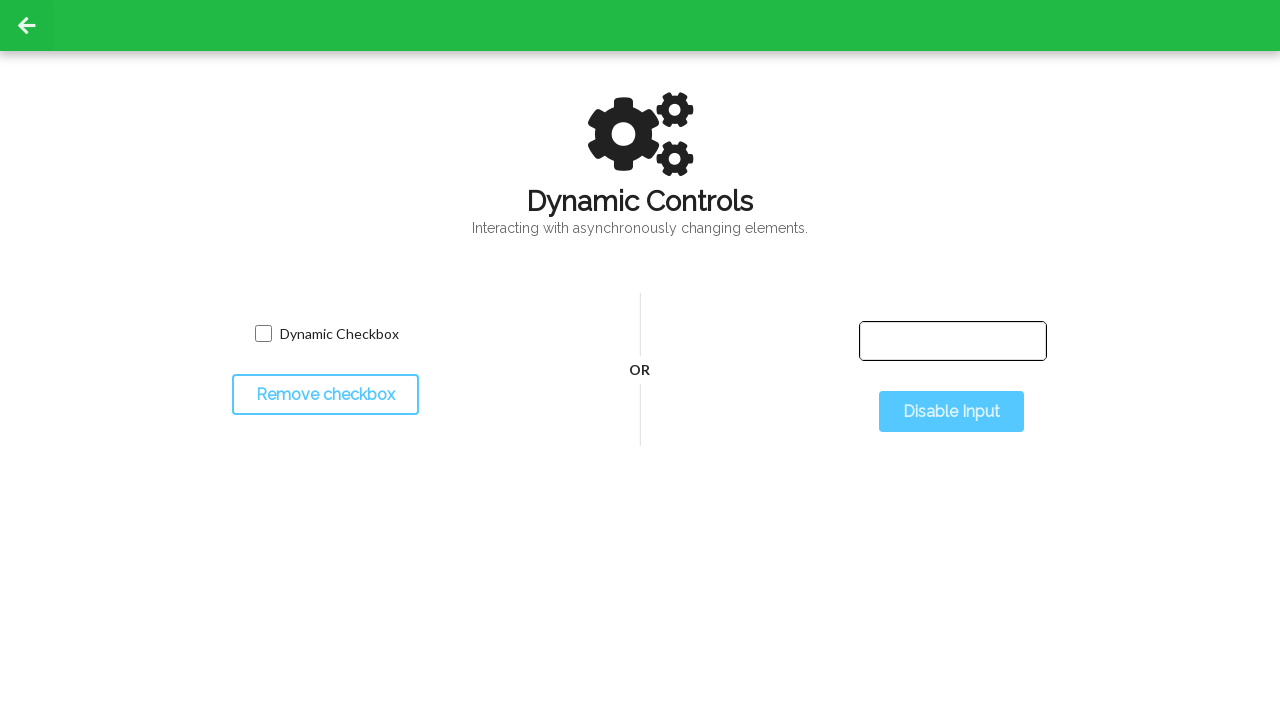

Confirmed input field is now enabled
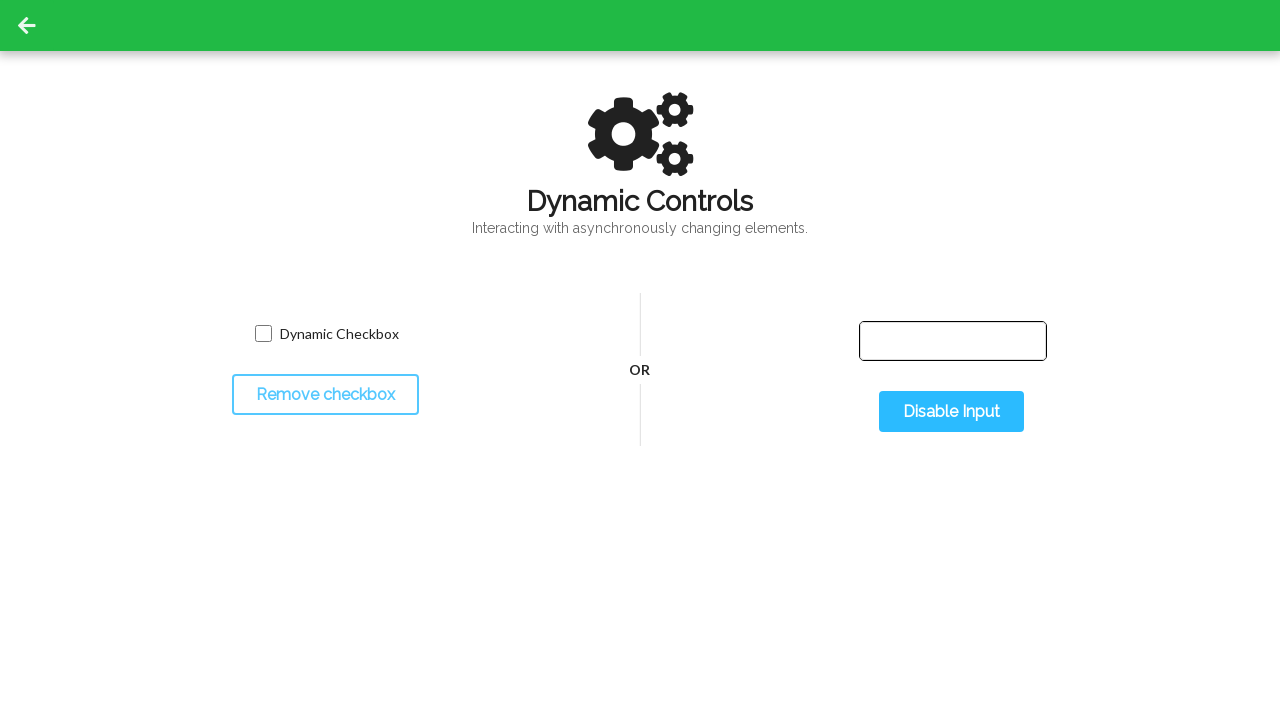

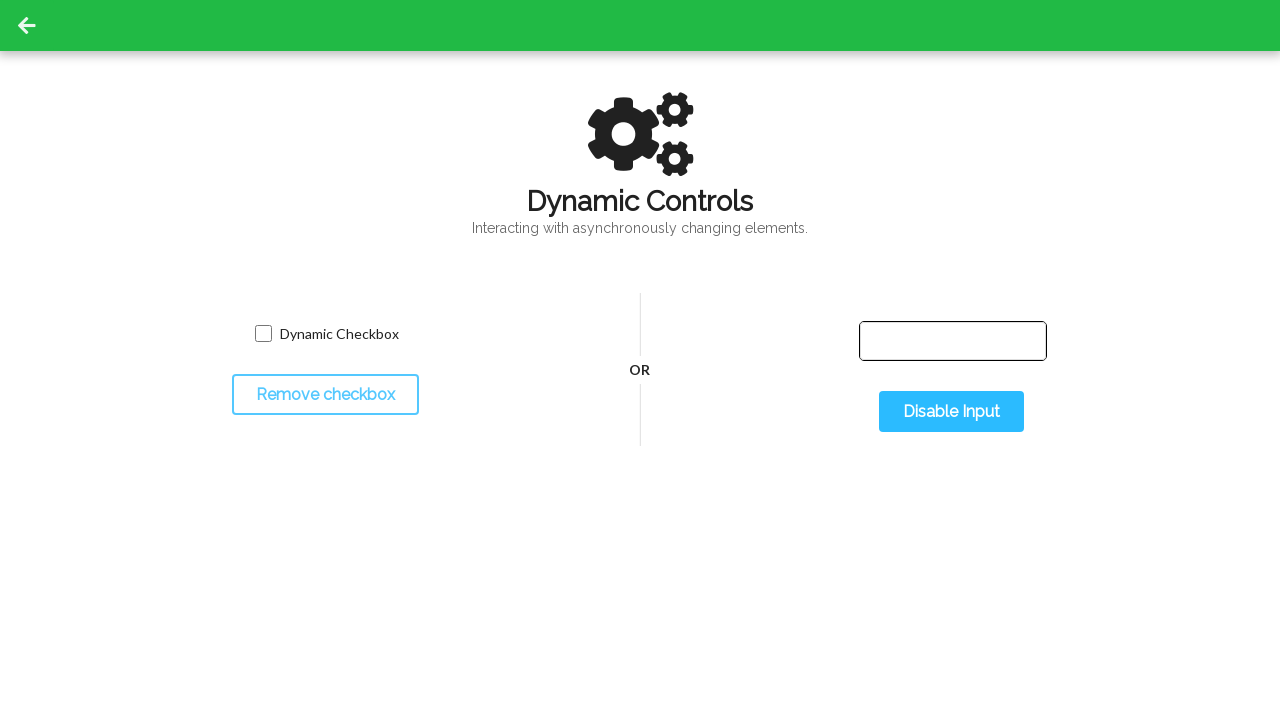